Tests browser refresh functionality using JavaScript history.go(0)

Starting URL: http://www.anaesthetist.com/mnm/javascript/calc.htm

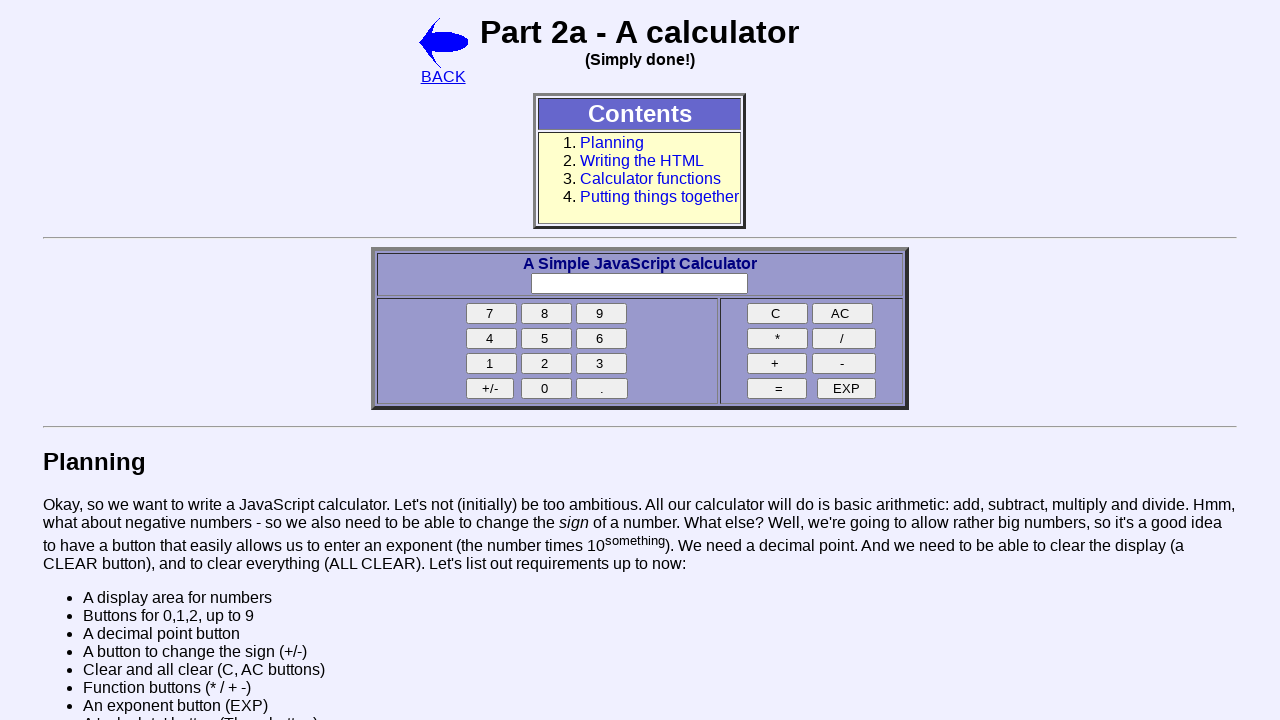

Executed JavaScript history.go(0) to refresh the browser
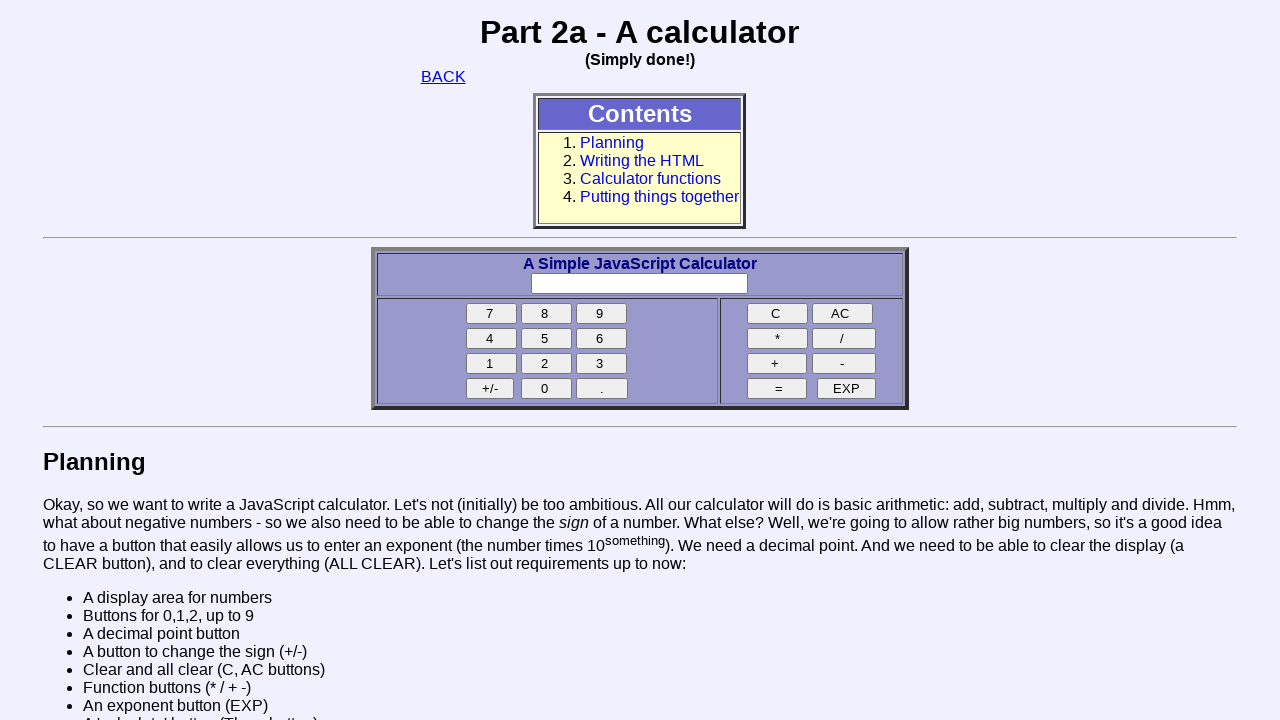

Page reload completed and load state reached
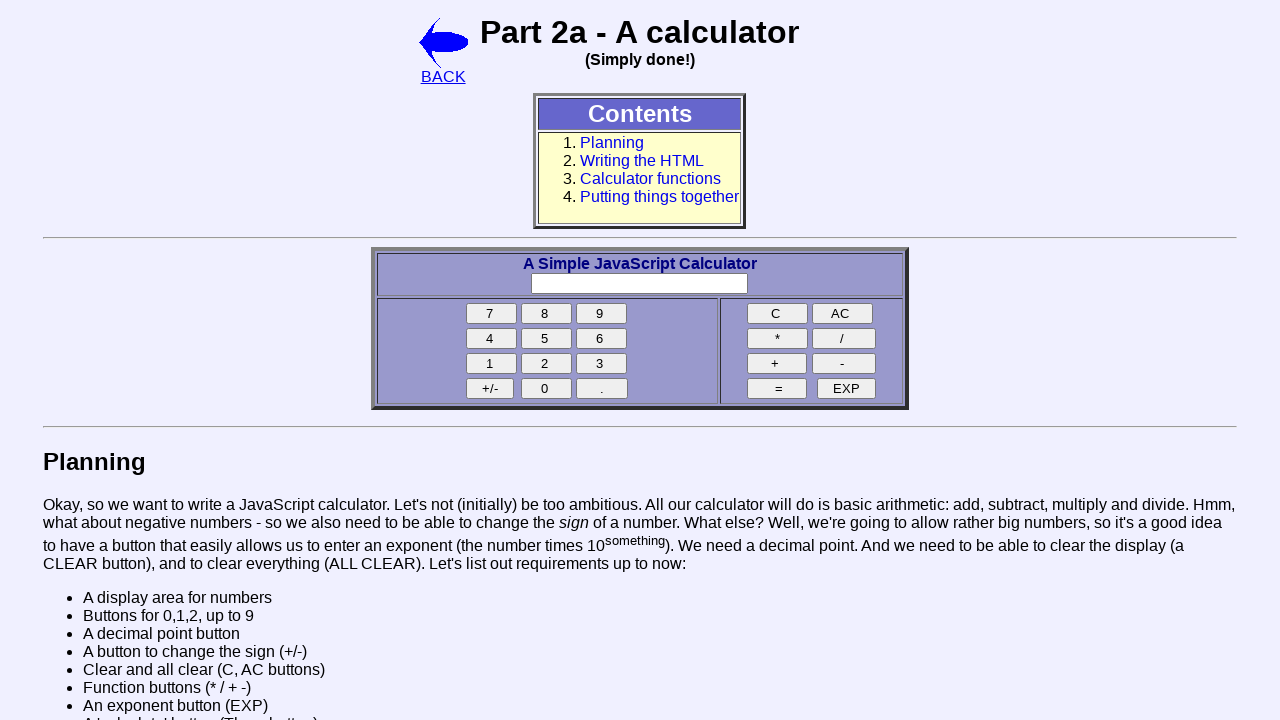

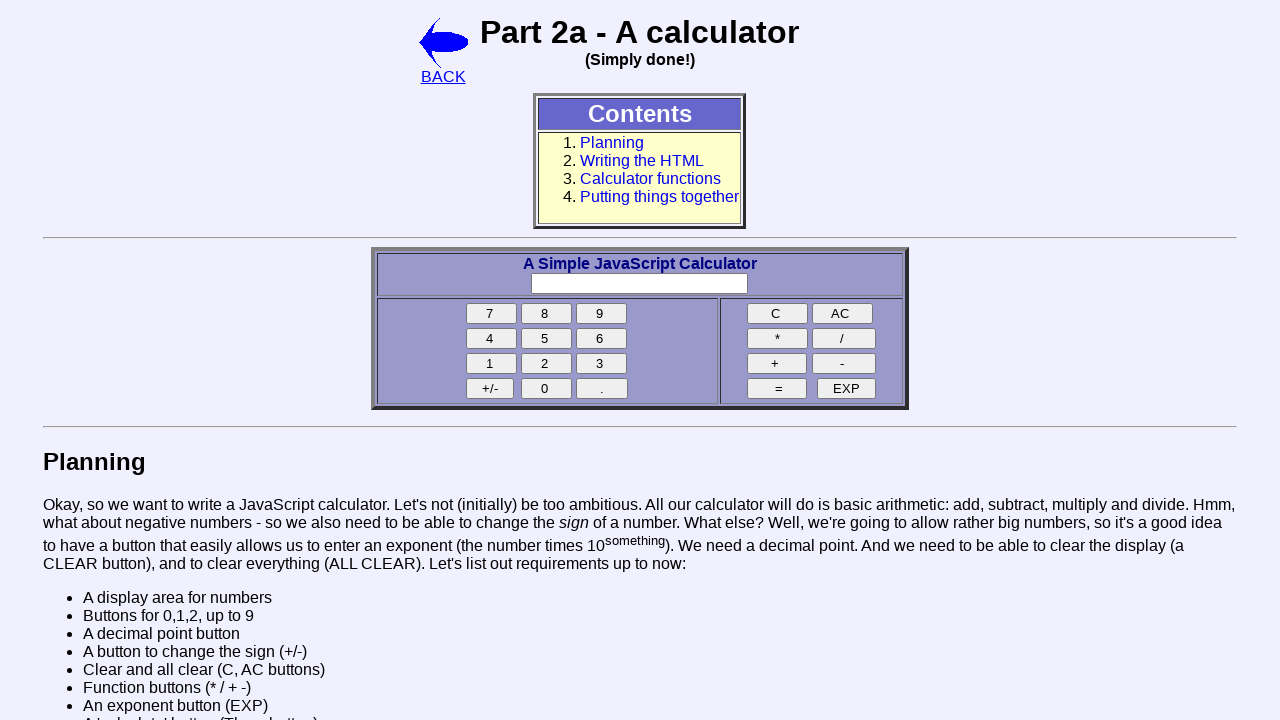